Tests browser window management methods including maximizing, minimizing, fullscreen mode, and setting custom window position and size on the TechProEducation website.

Starting URL: https://techproeducation.com

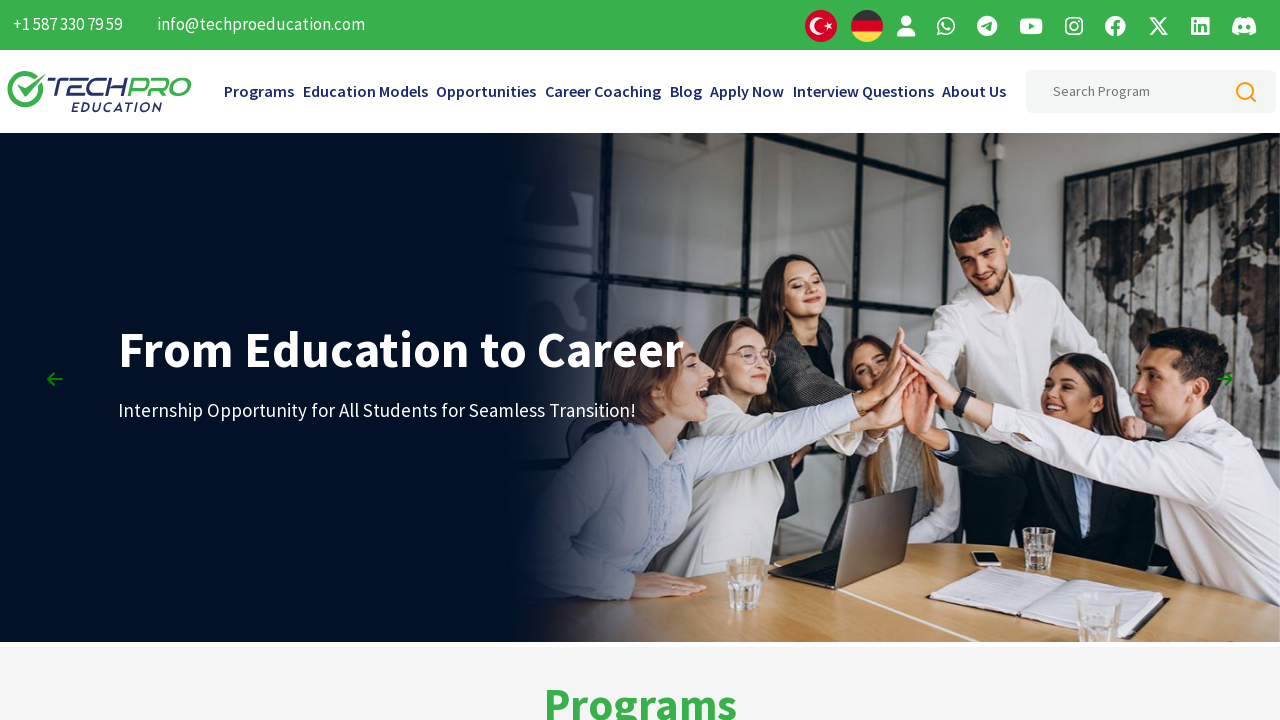

Set viewport to maximum size (1920x1080)
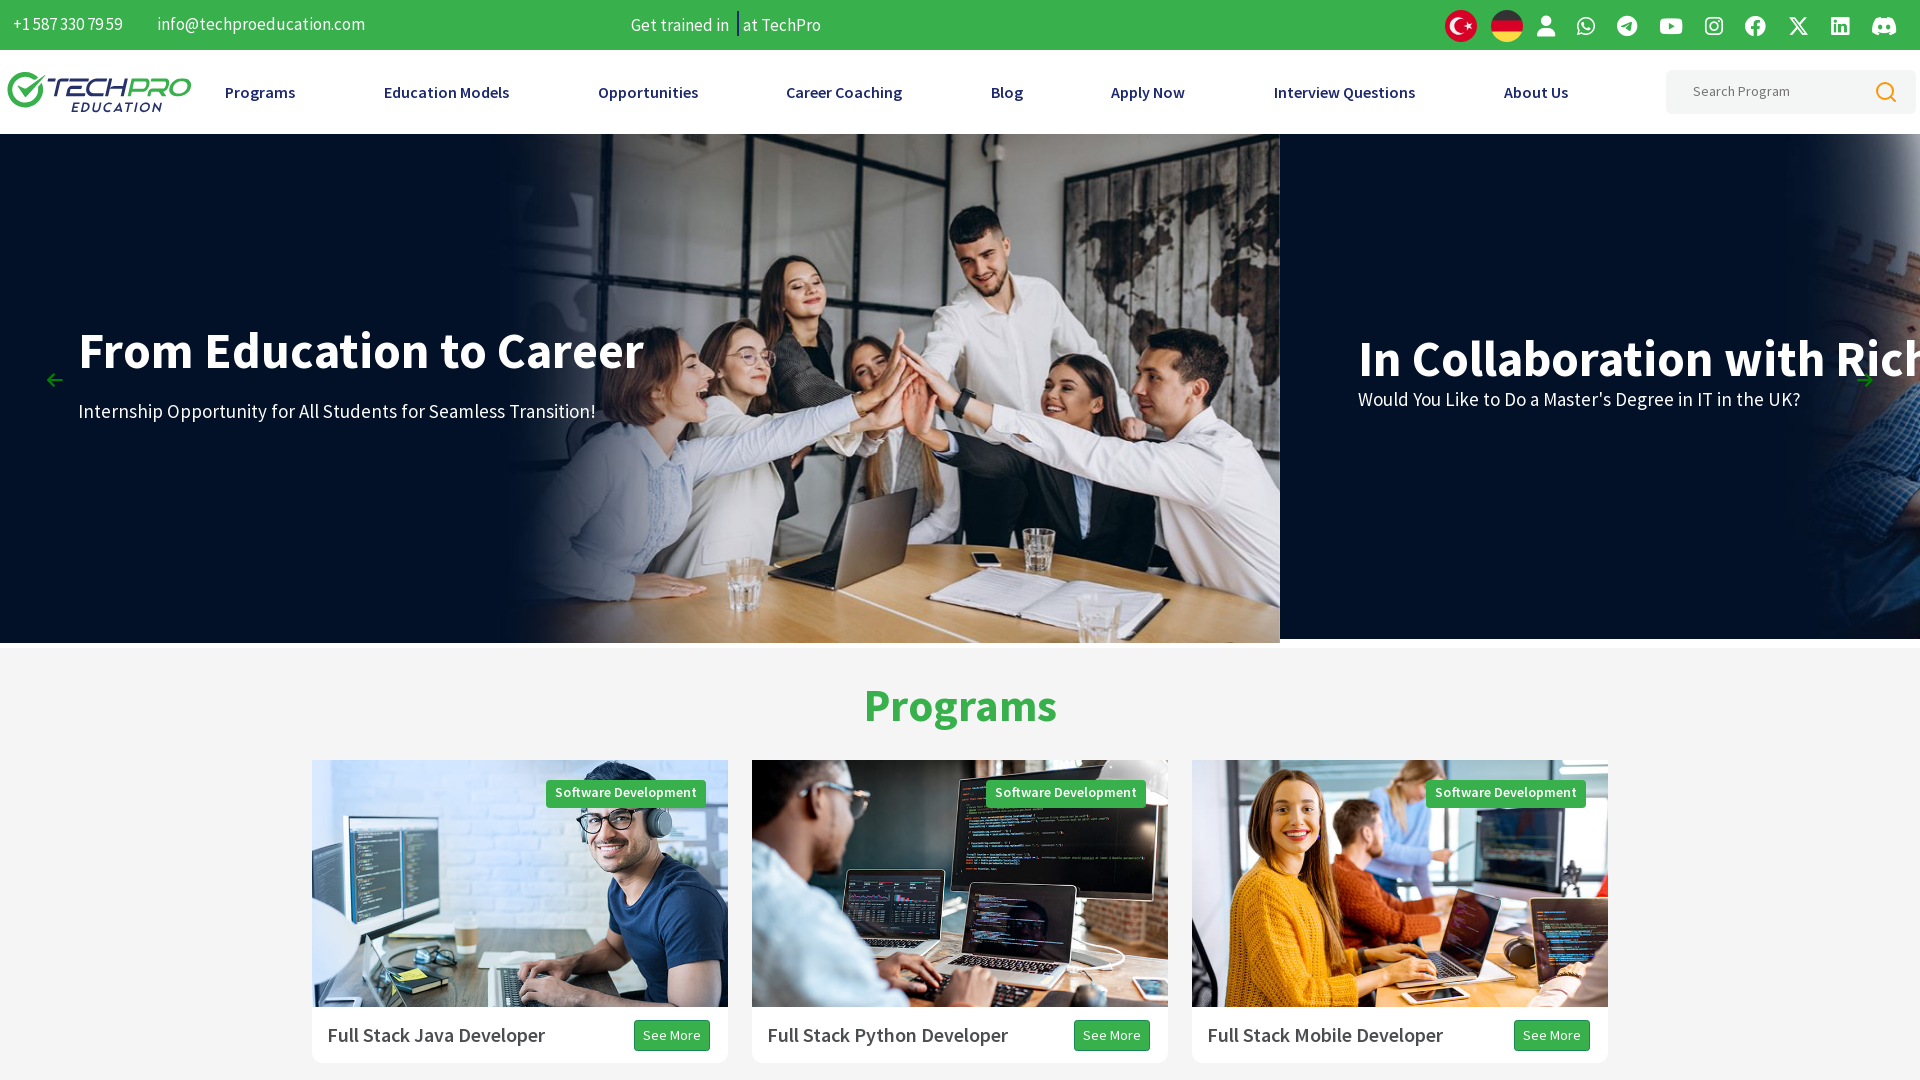

Retrieved and logged current viewport size
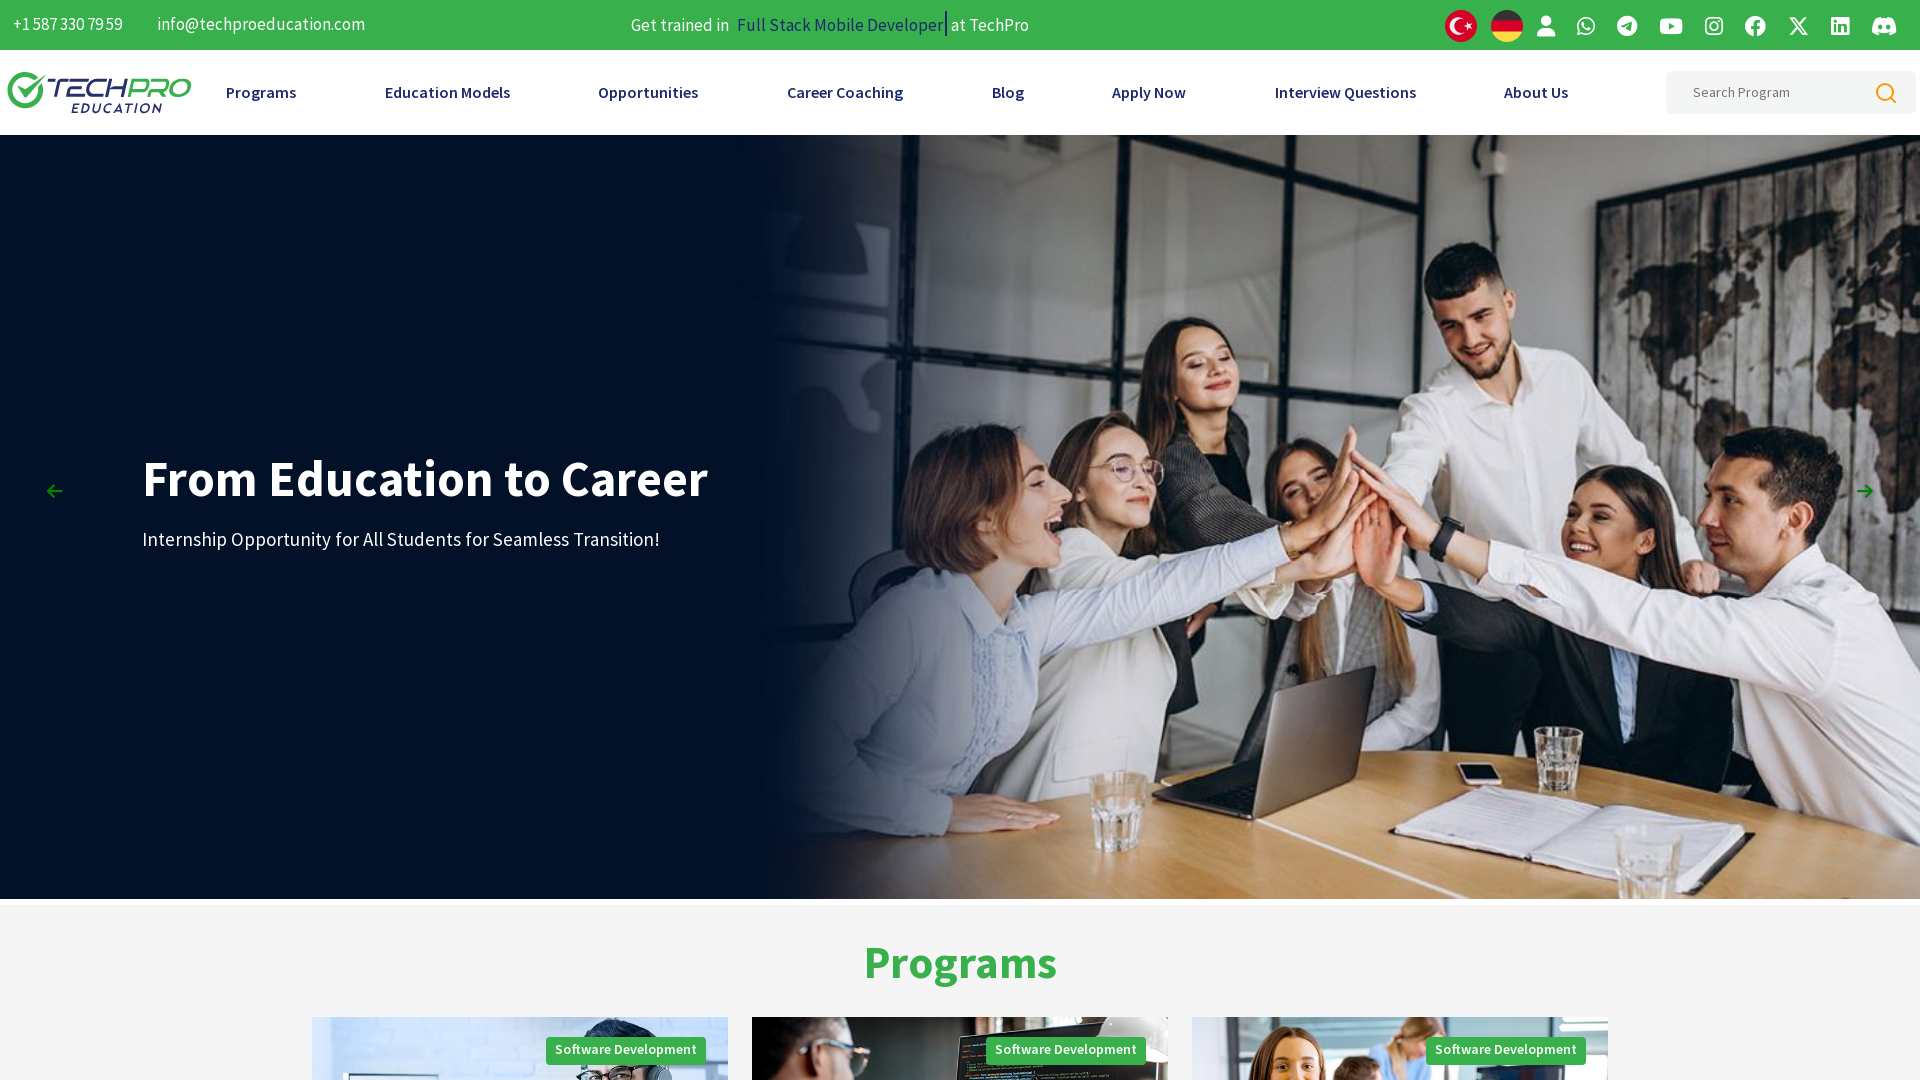

Set viewport to smaller size simulating window minimization (800x600)
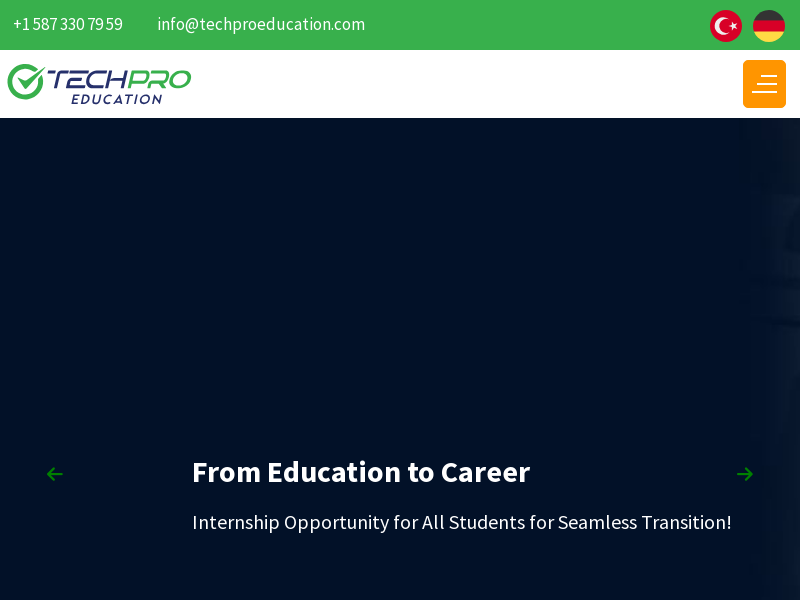

Waited 1 second to observe viewport change
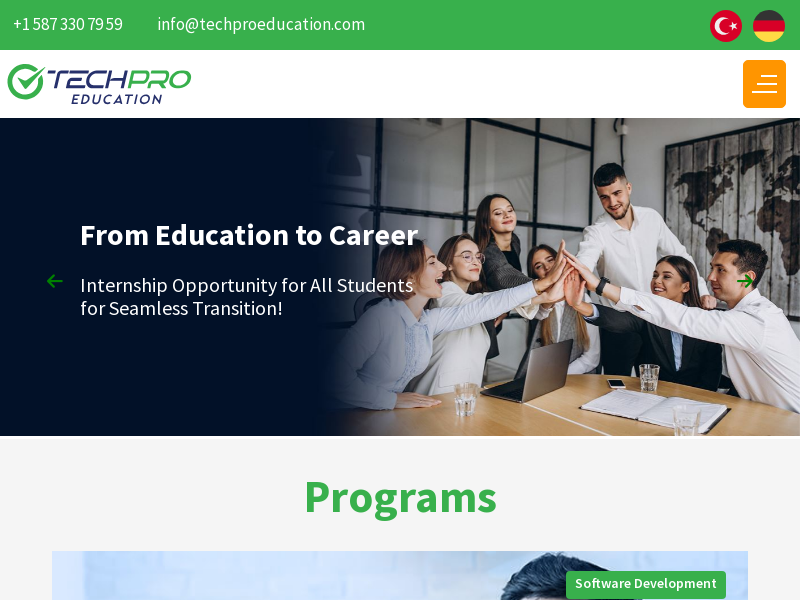

Set viewport to custom size (600x600)
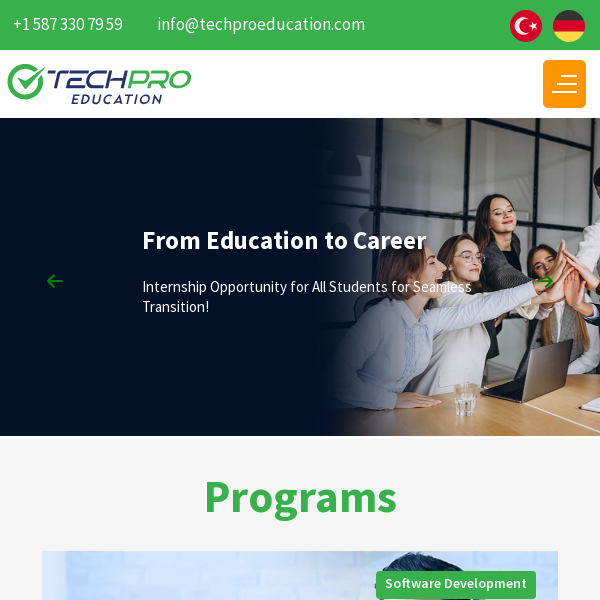

Confirmed body element is present in final viewport state
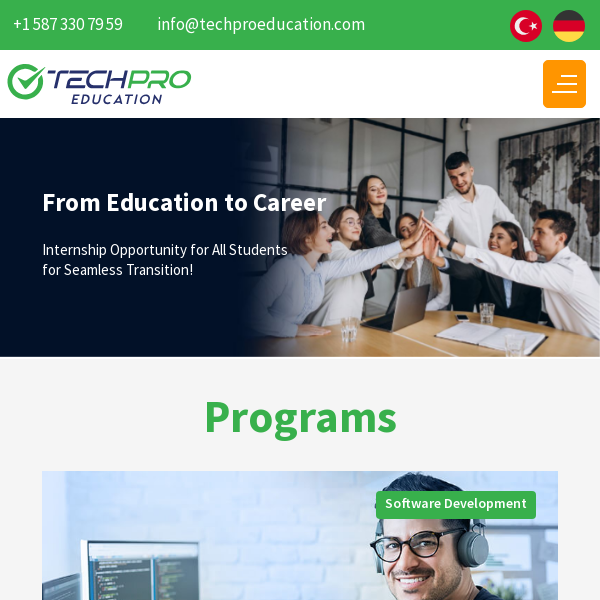

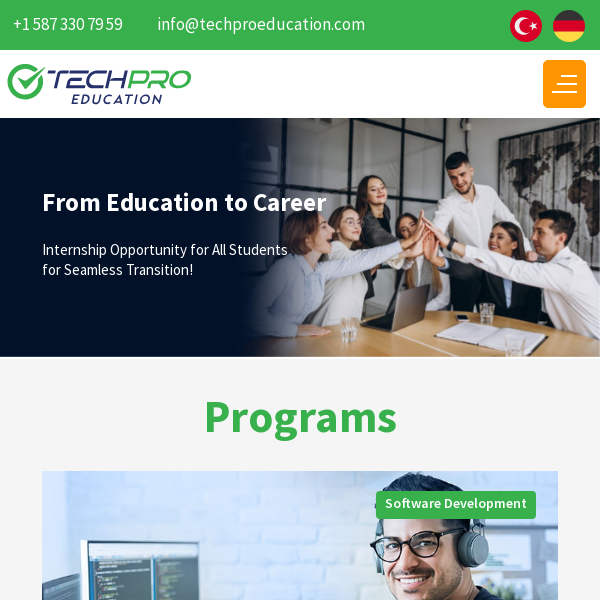